Navigates to Python.org and verifies that event information is displayed in the events widget

Starting URL: https://www.python.org/

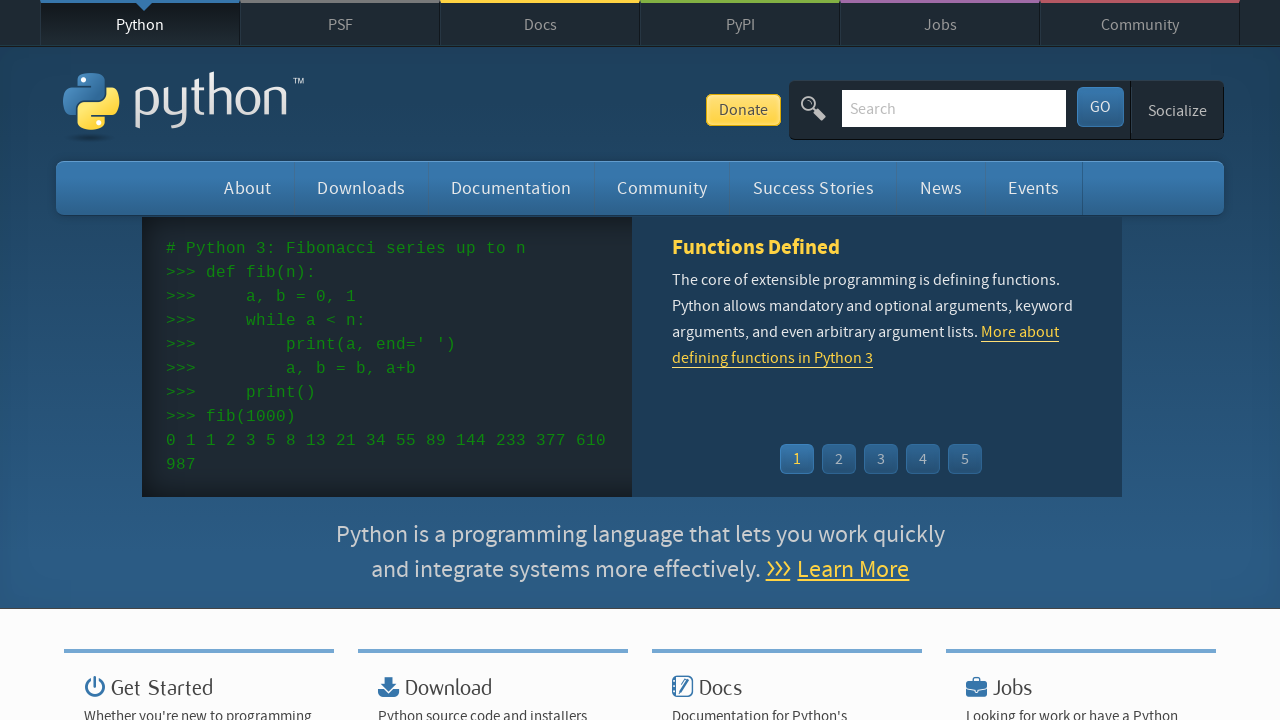

Navigated to Python.org homepage
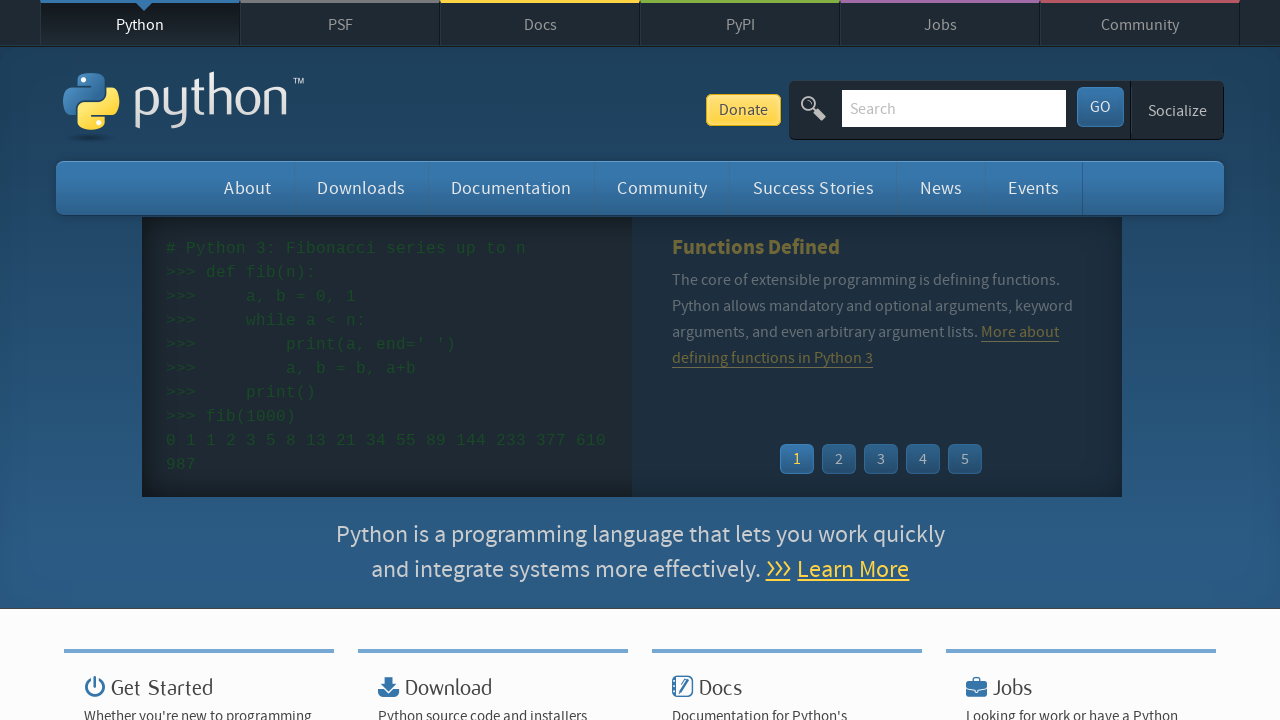

Event widget loaded
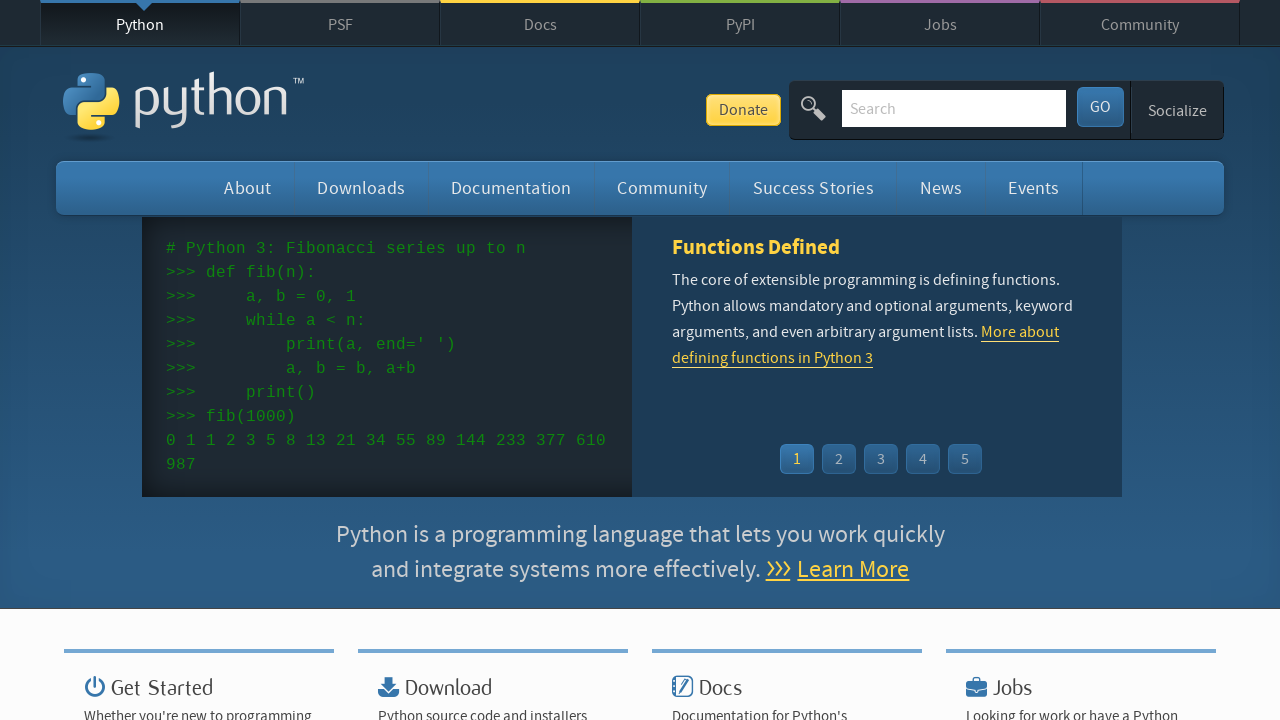

Retrieved event times - found 5 entries
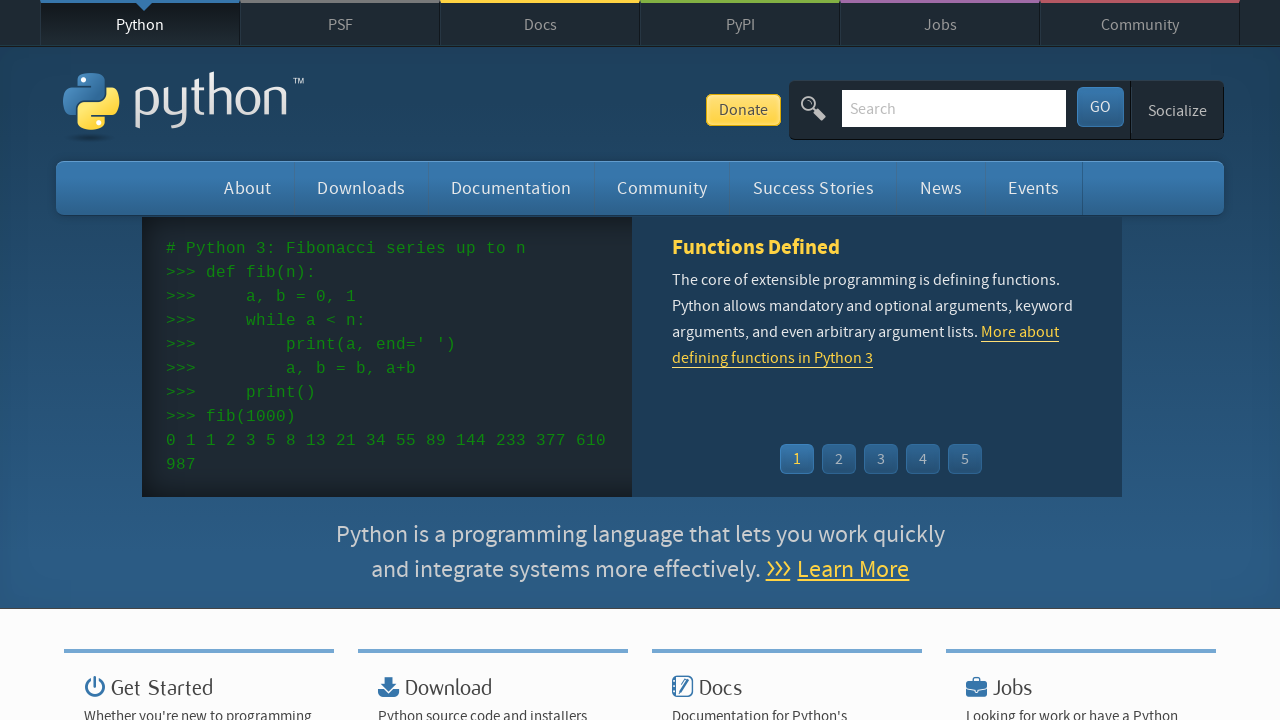

Retrieved event names - found 5 entries
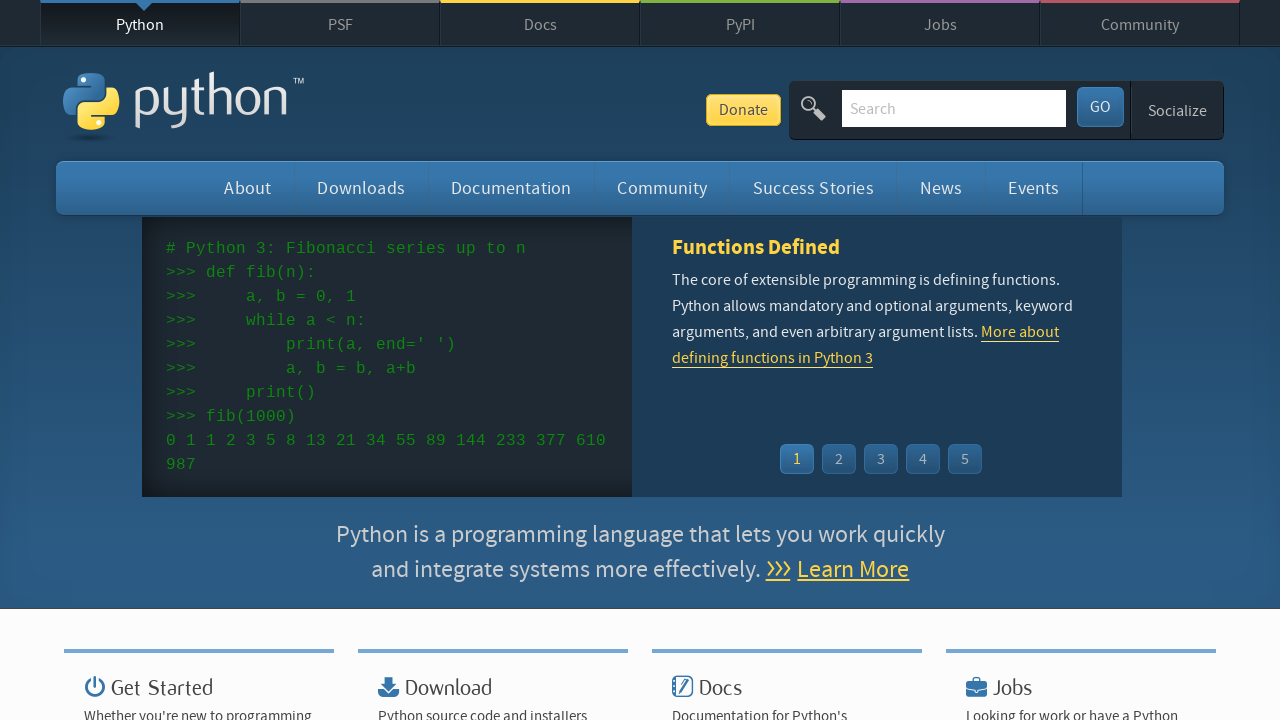

Verified that event times are present in the widget
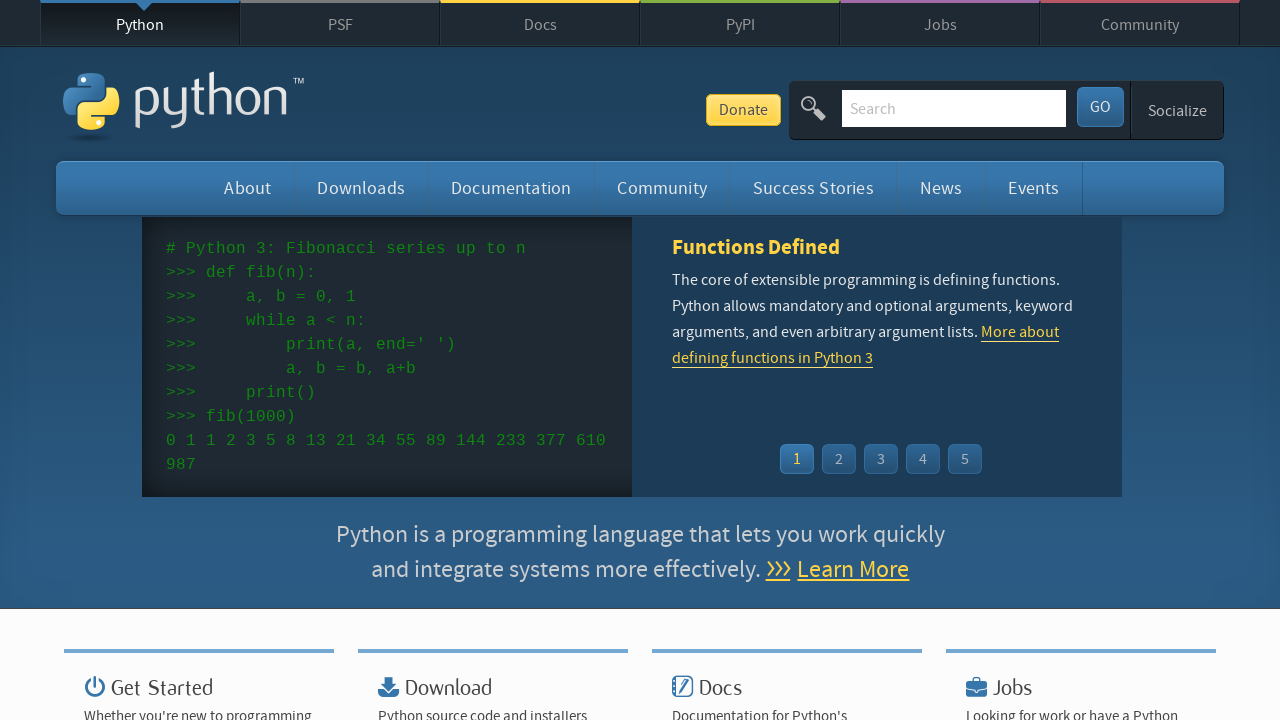

Verified that event names are present in the widget
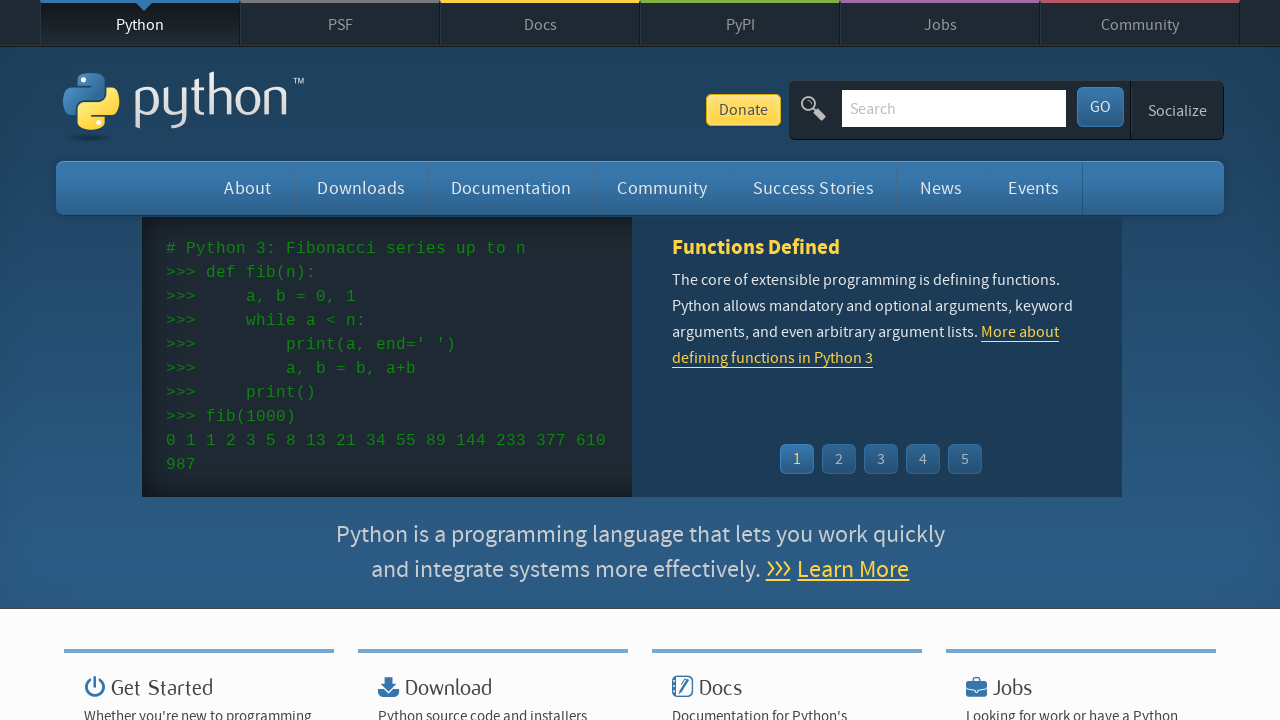

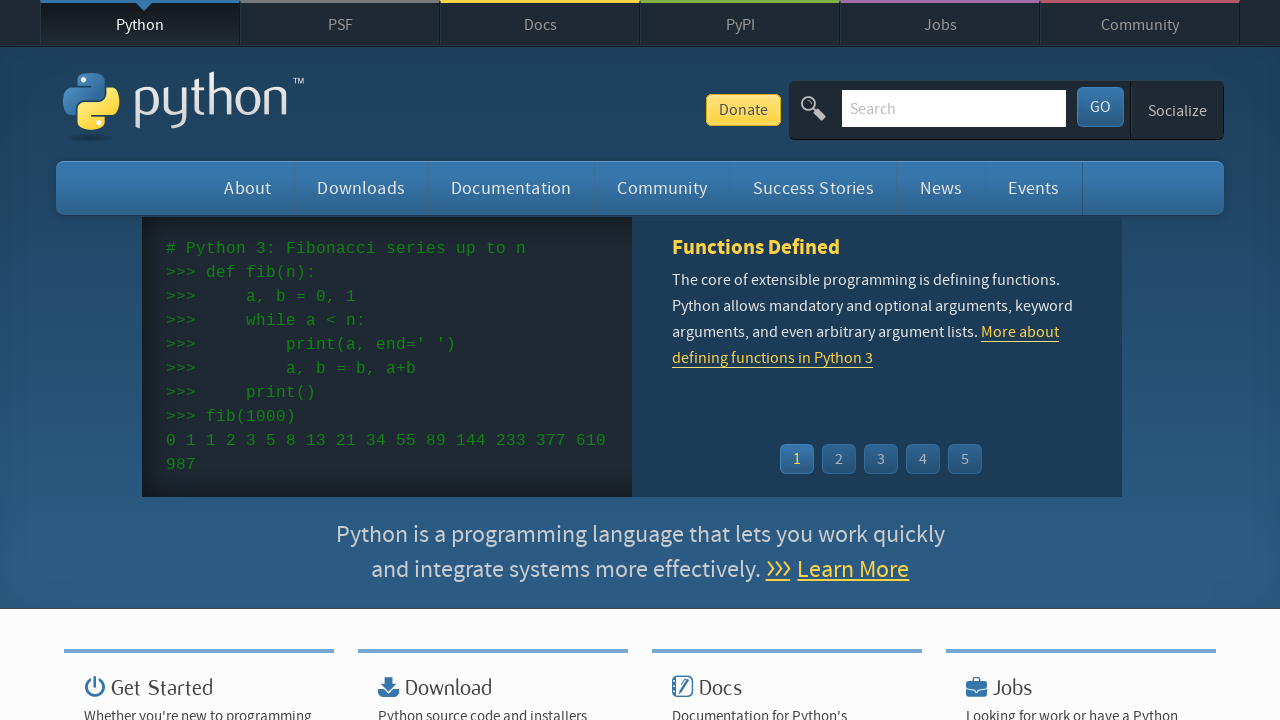